Tests clearing the complete state of all items by checking and unchecking toggle-all

Starting URL: https://demo.playwright.dev/todomvc

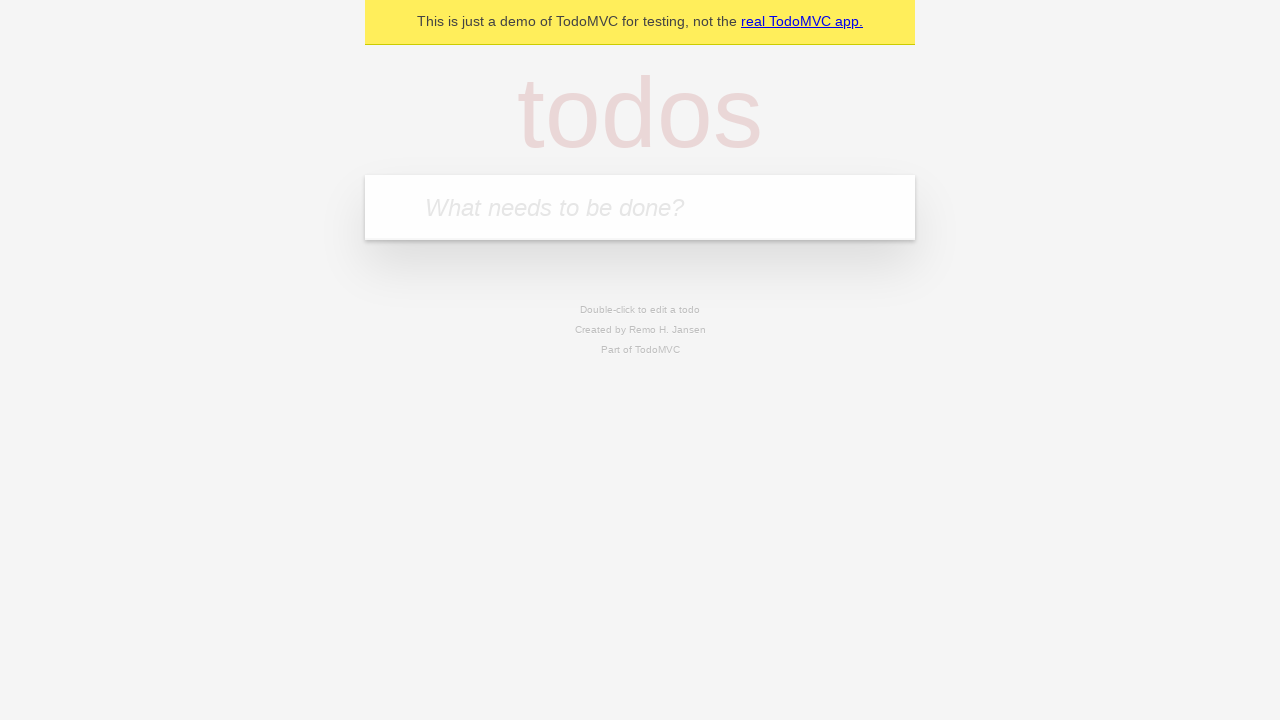

Filled new todo field with 'buy some cheese' on .new-todo
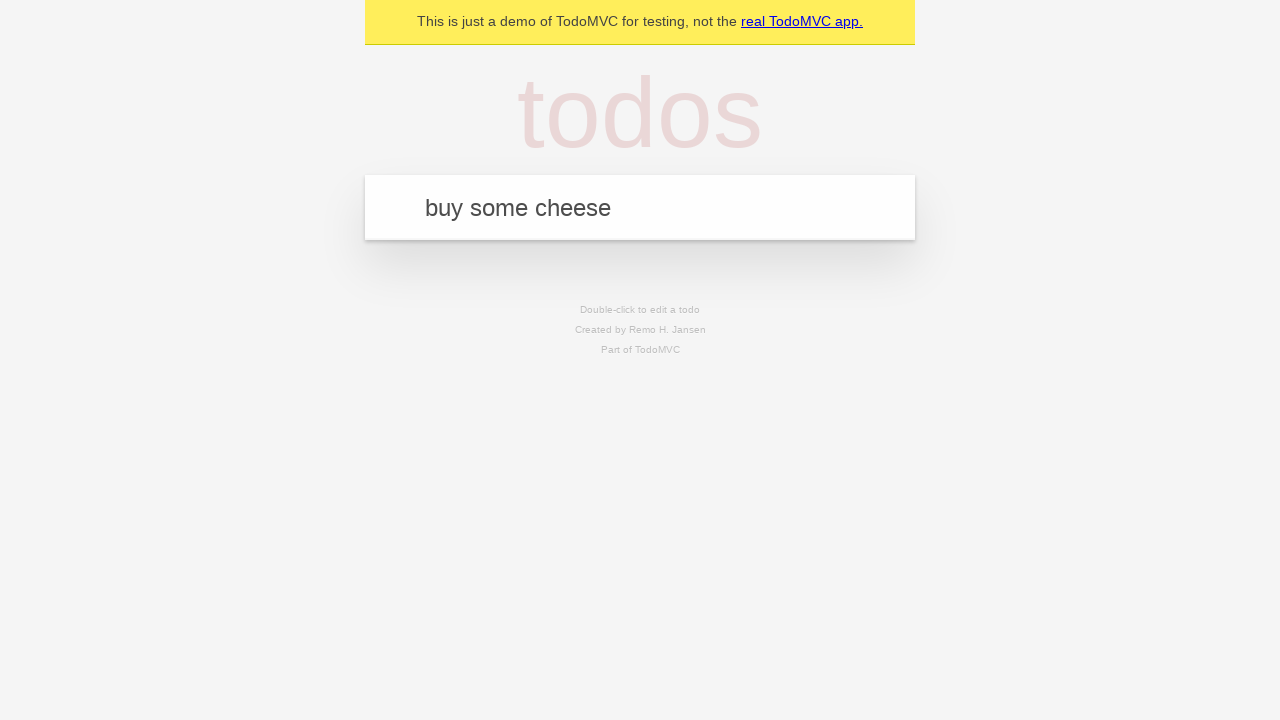

Pressed Enter to add first todo item on .new-todo
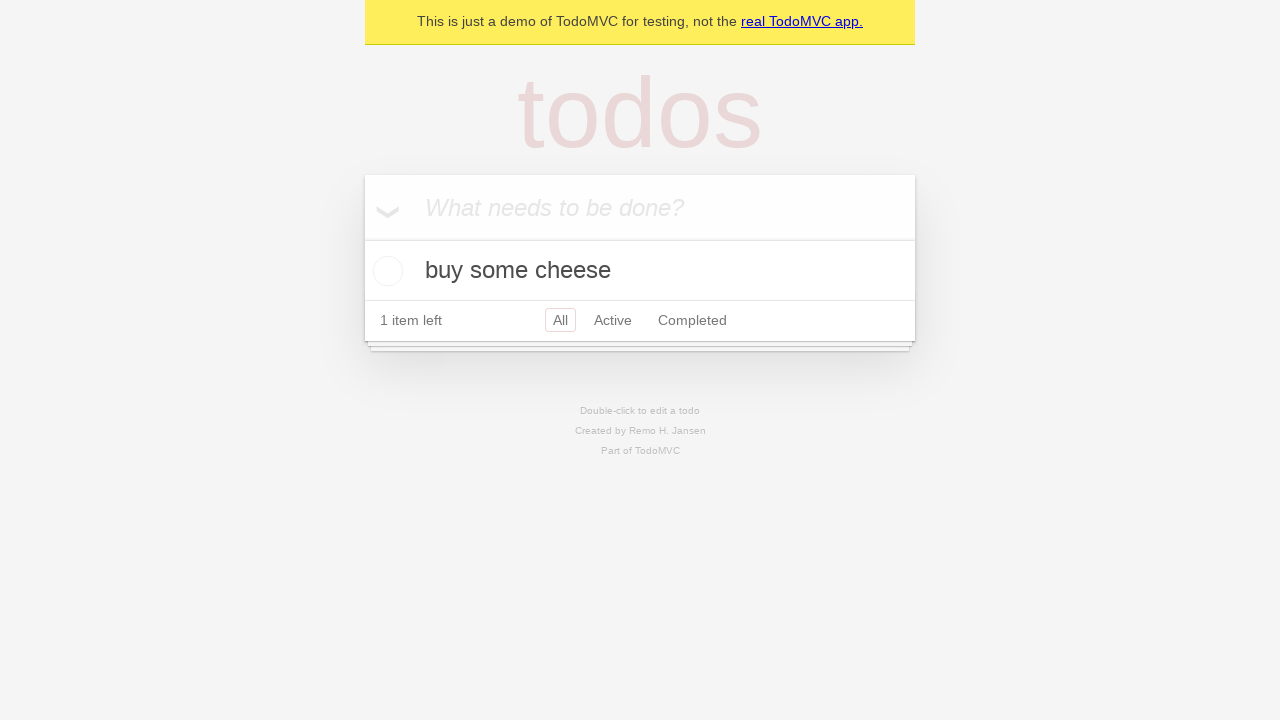

Filled new todo field with 'feed the cat' on .new-todo
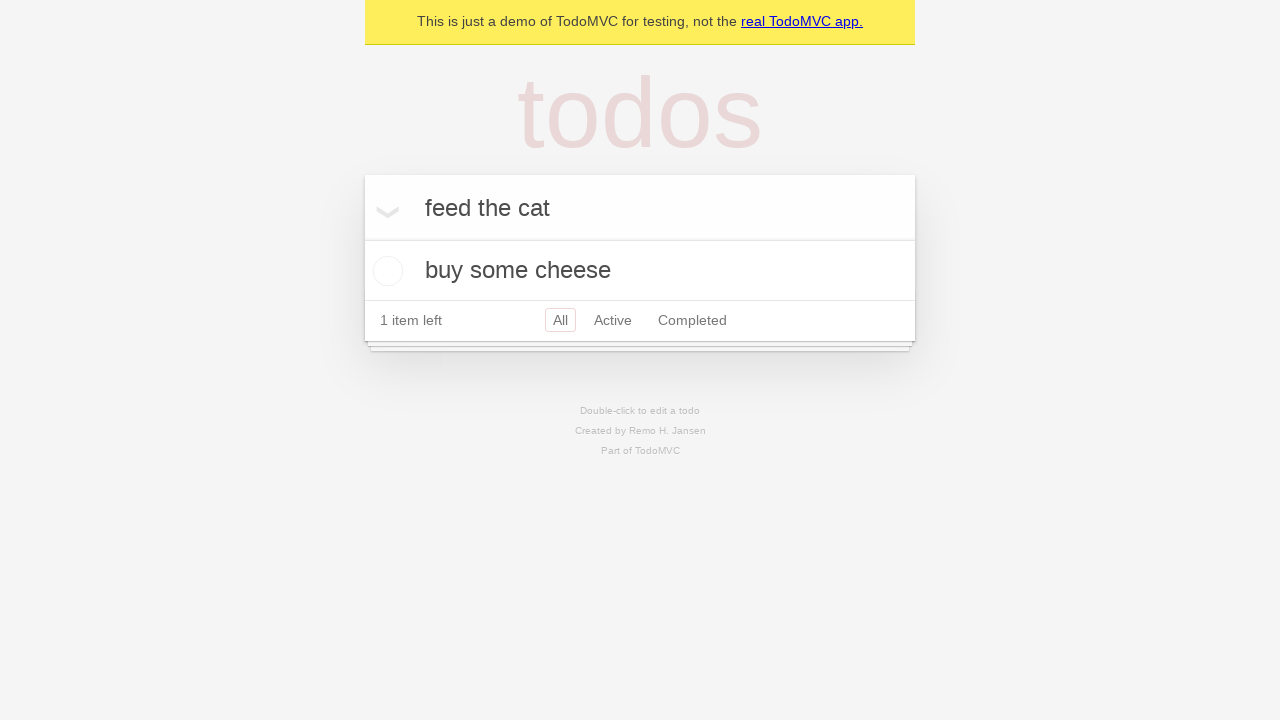

Pressed Enter to add second todo item on .new-todo
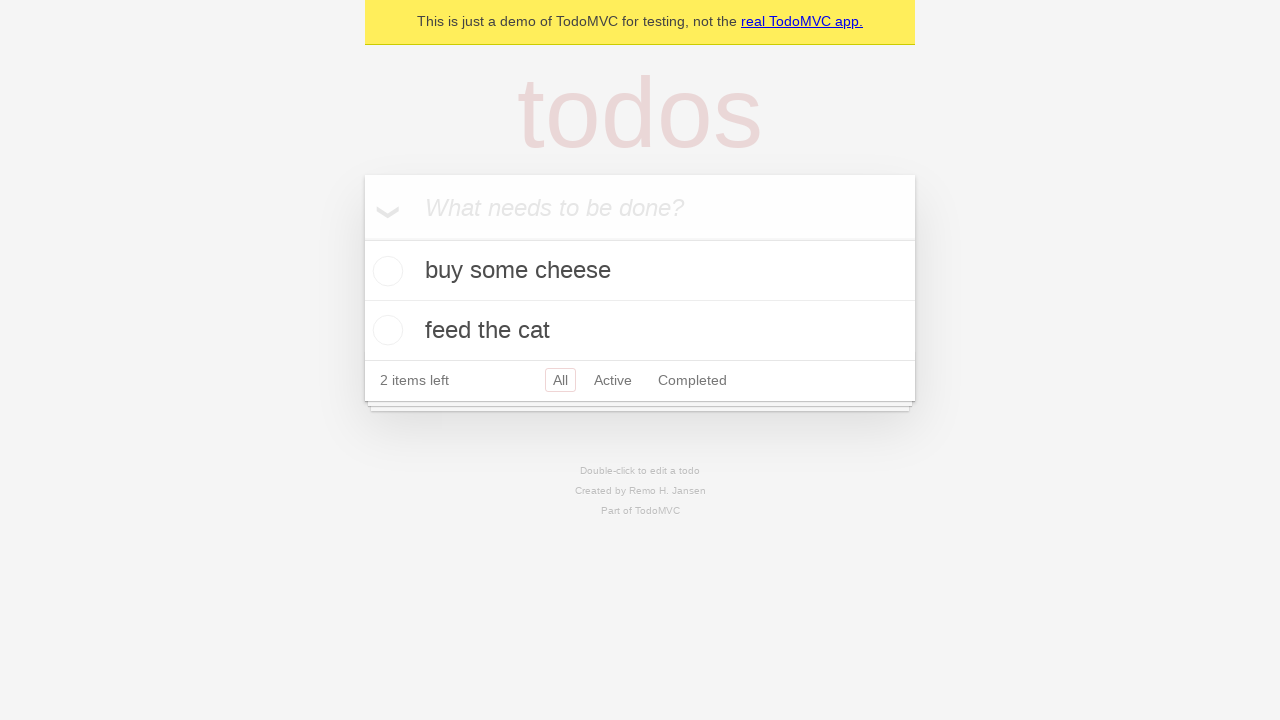

Filled new todo field with 'book a doctors appointment' on .new-todo
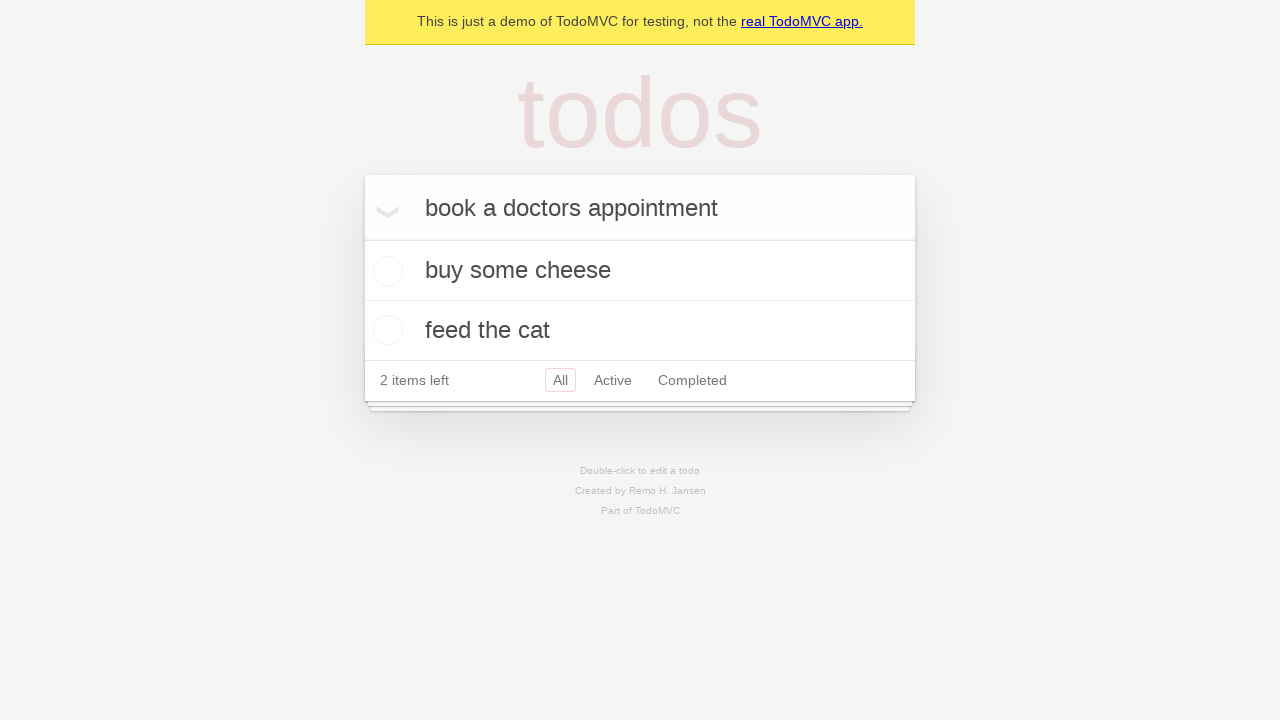

Pressed Enter to add third todo item on .new-todo
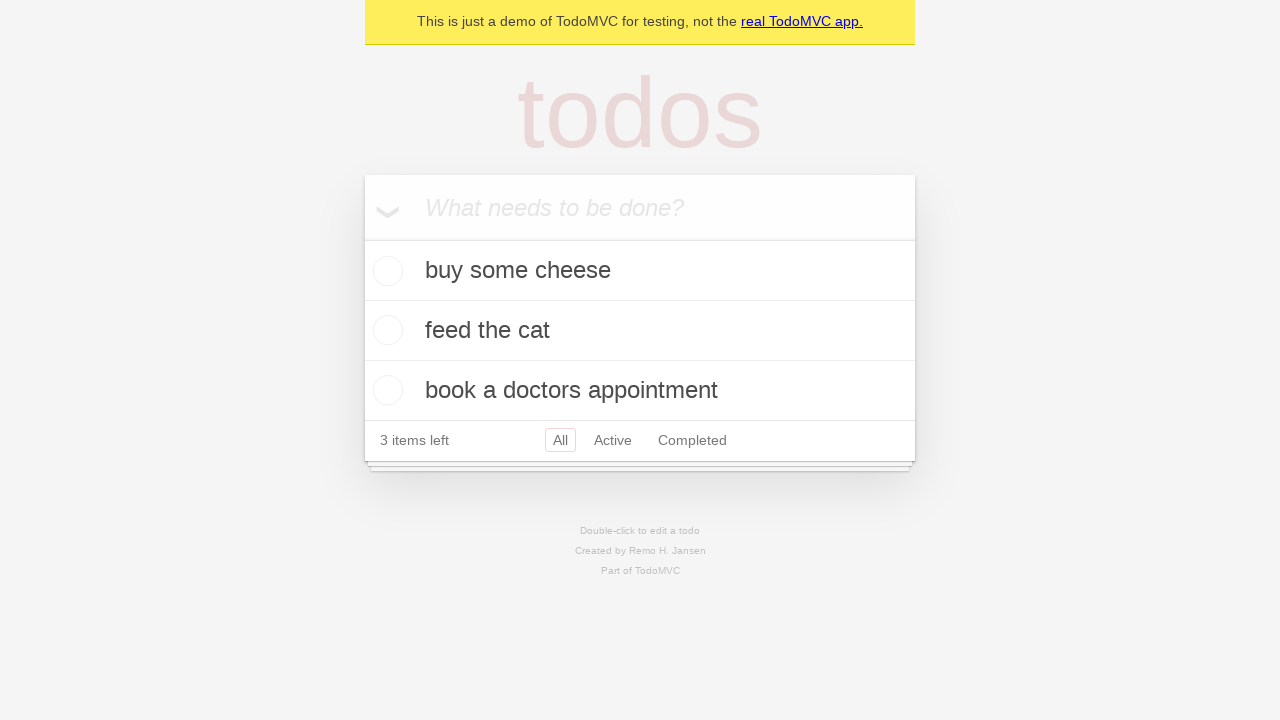

Waited for all three todo items to be rendered
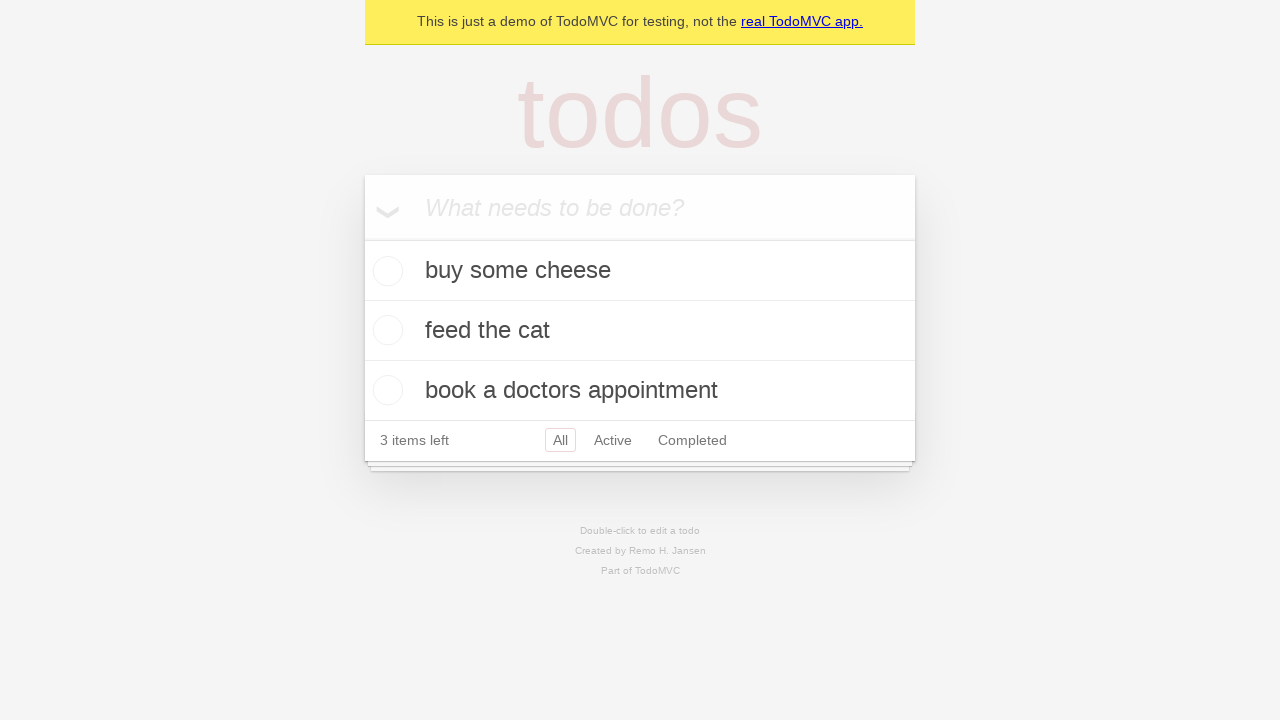

Checked toggle-all to mark all items as complete at (362, 238) on .toggle-all
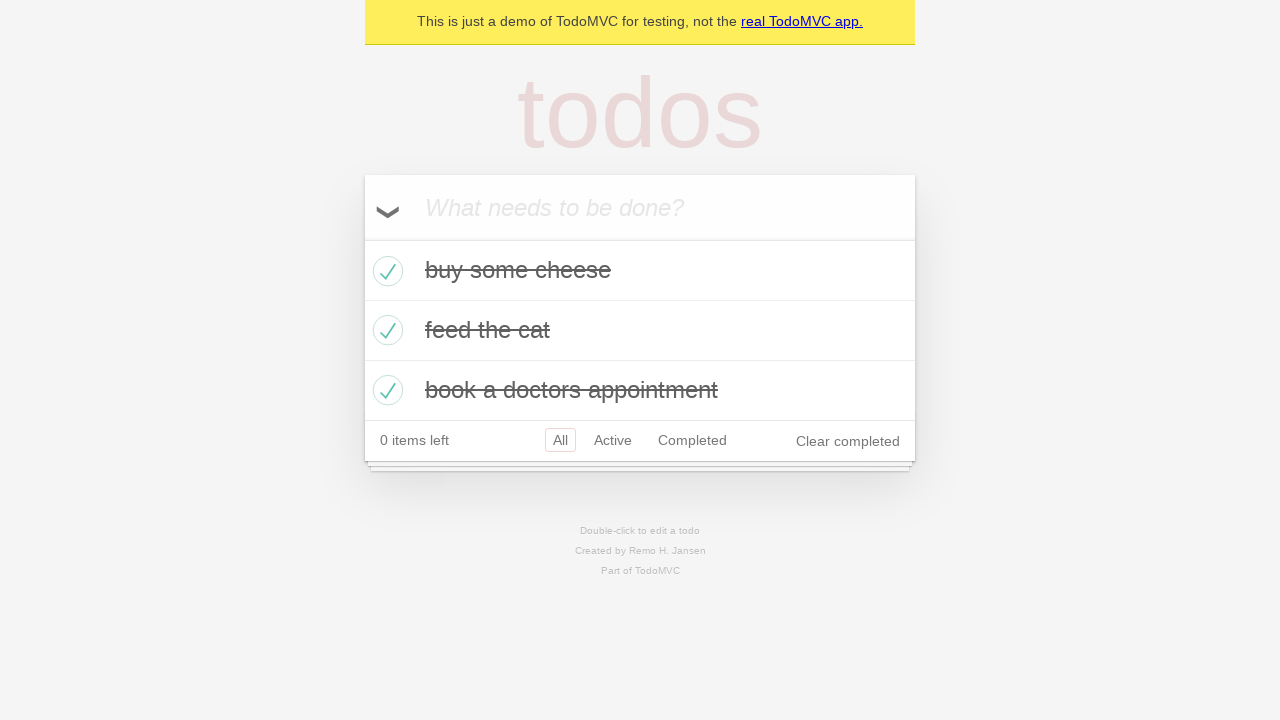

Unchecked toggle-all to clear the complete state of all items at (362, 238) on .toggle-all
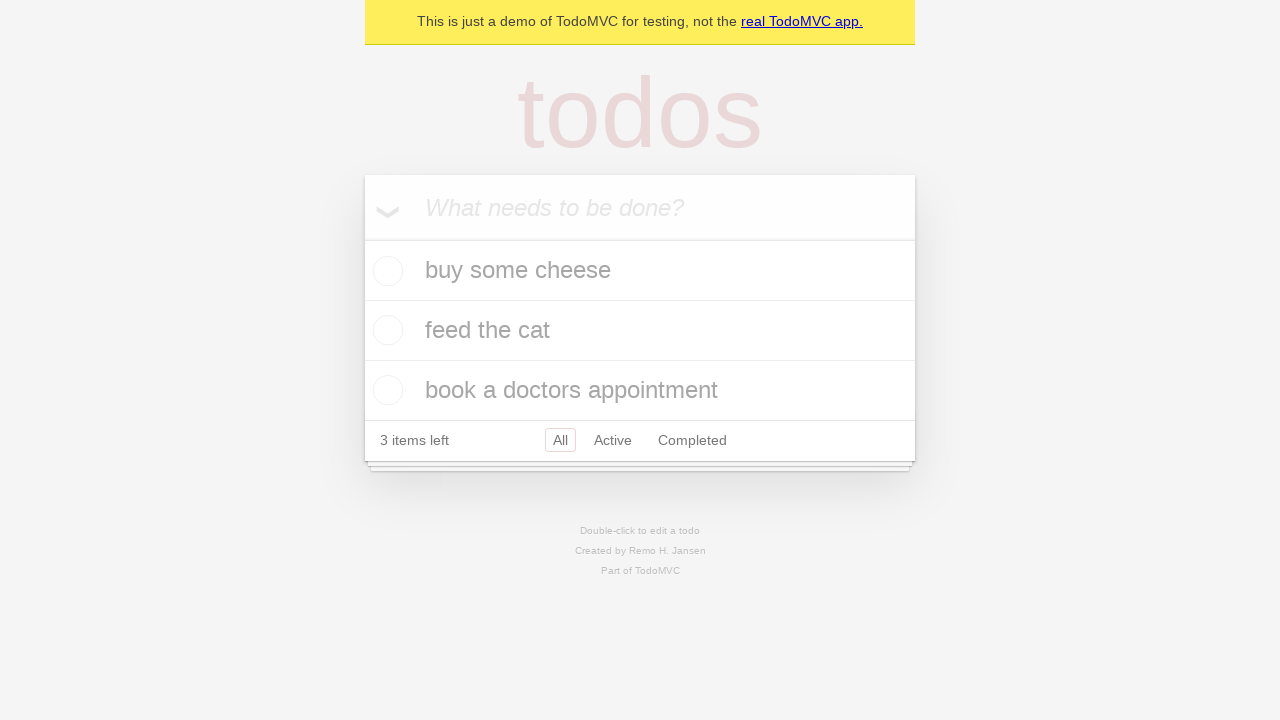

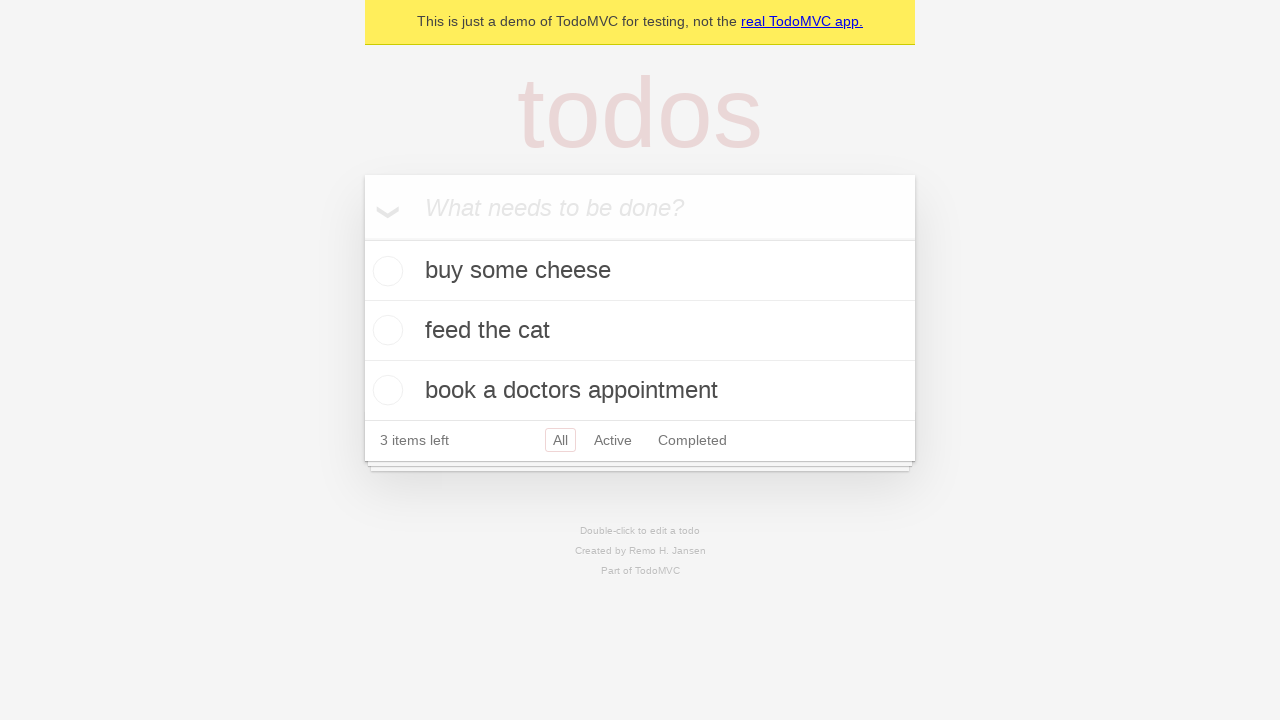